Tests basic browser navigation by visiting multiple e-commerce websites (OnePlus, Apple, Croma), then navigating back through history and refreshing the page.

Starting URL: https://www.oneplus.in/

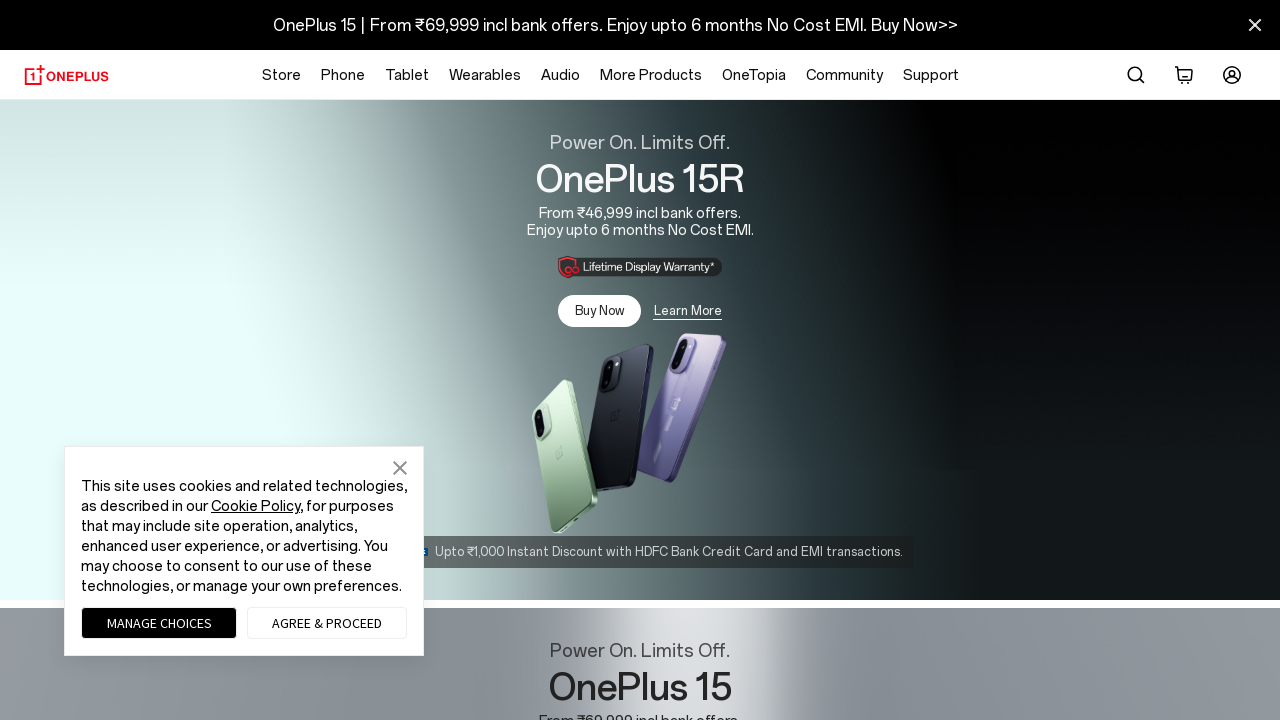

Retrieved OnePlus page title
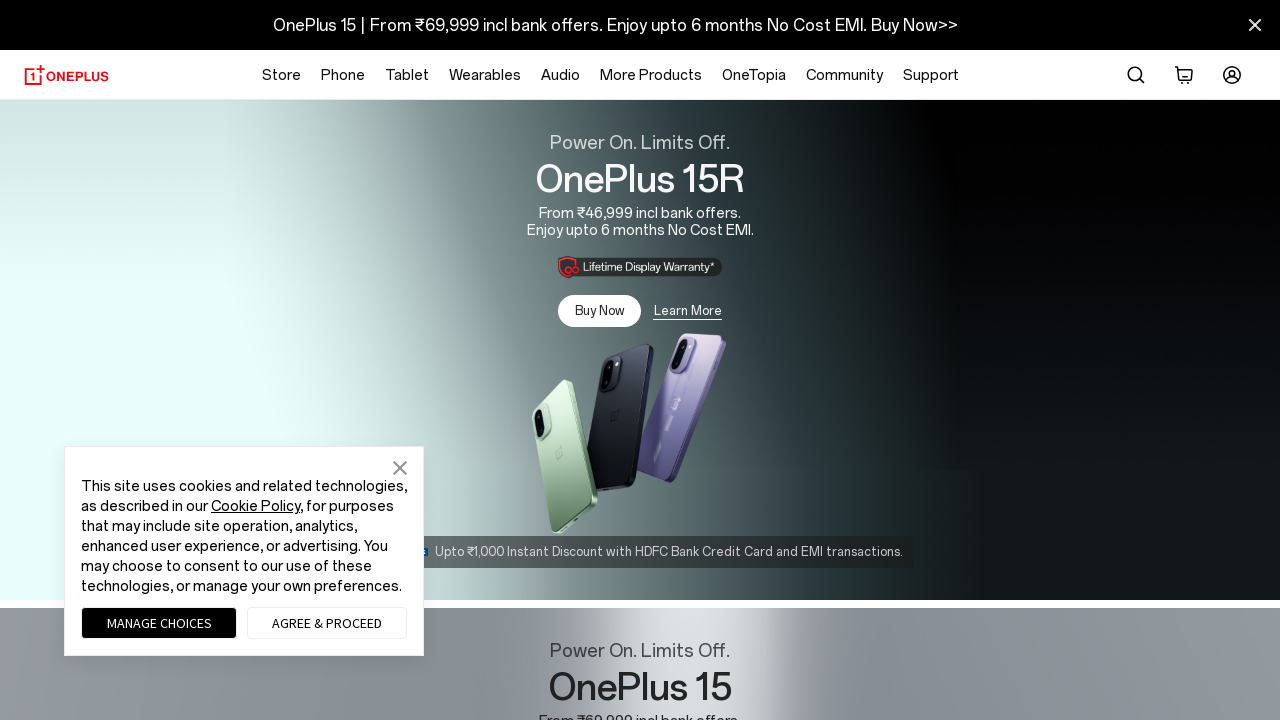

Navigated to Apple website
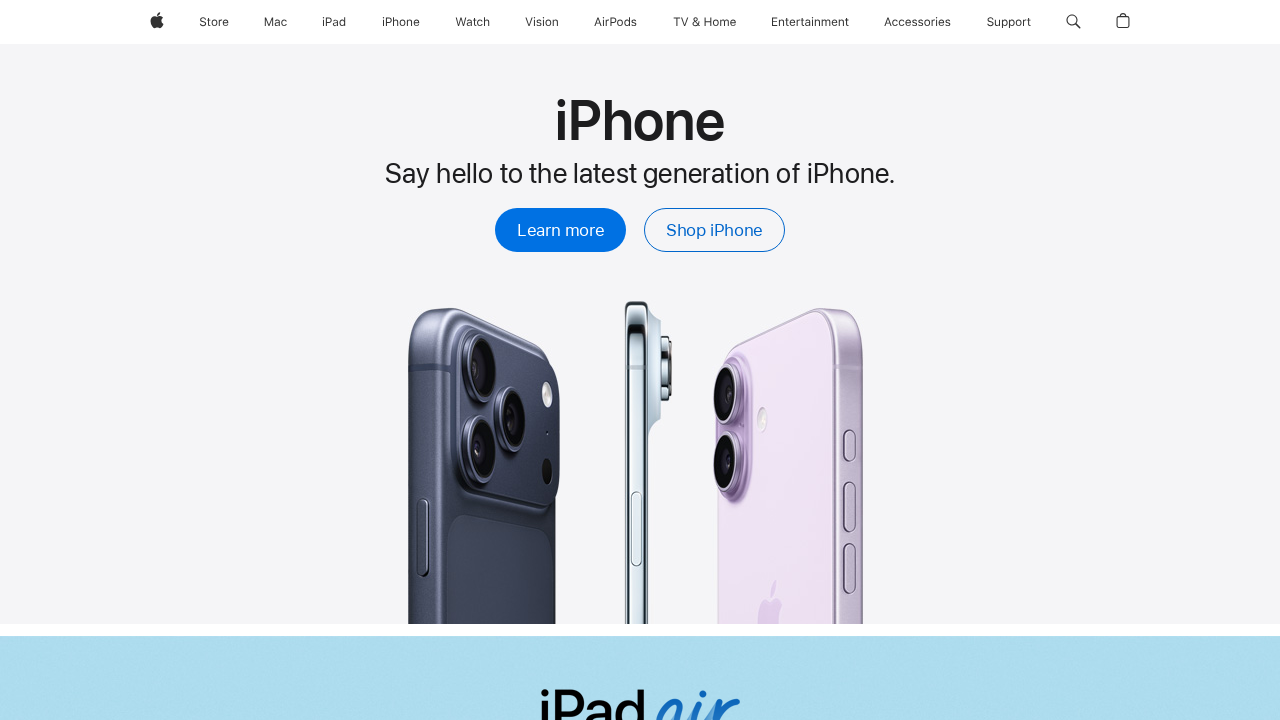

Retrieved Apple page title
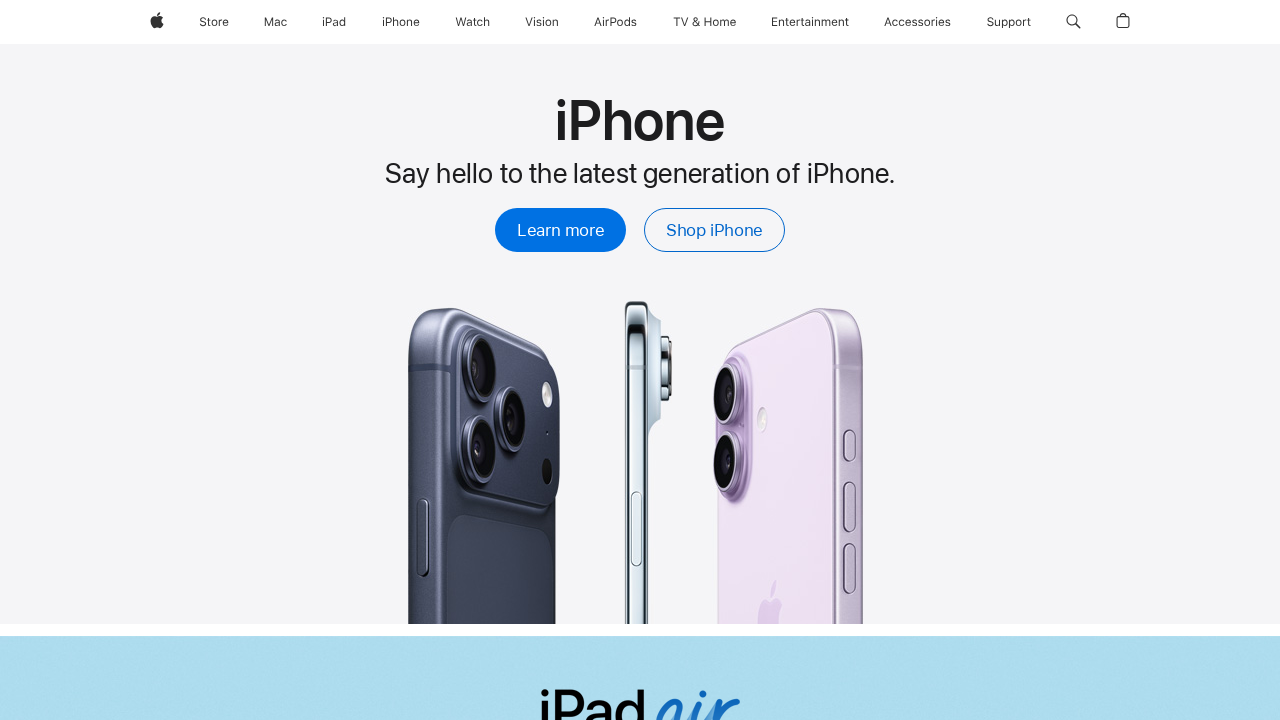

Retrieved Apple page URL
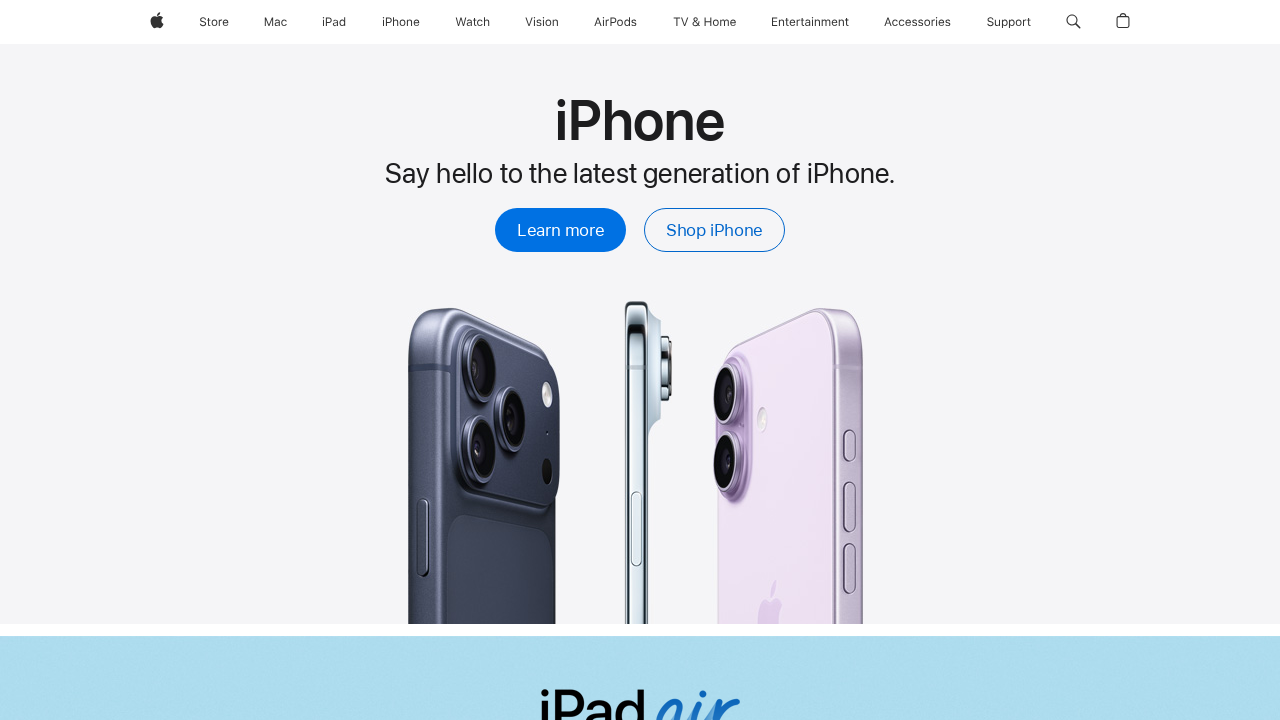

Navigated to Croma website
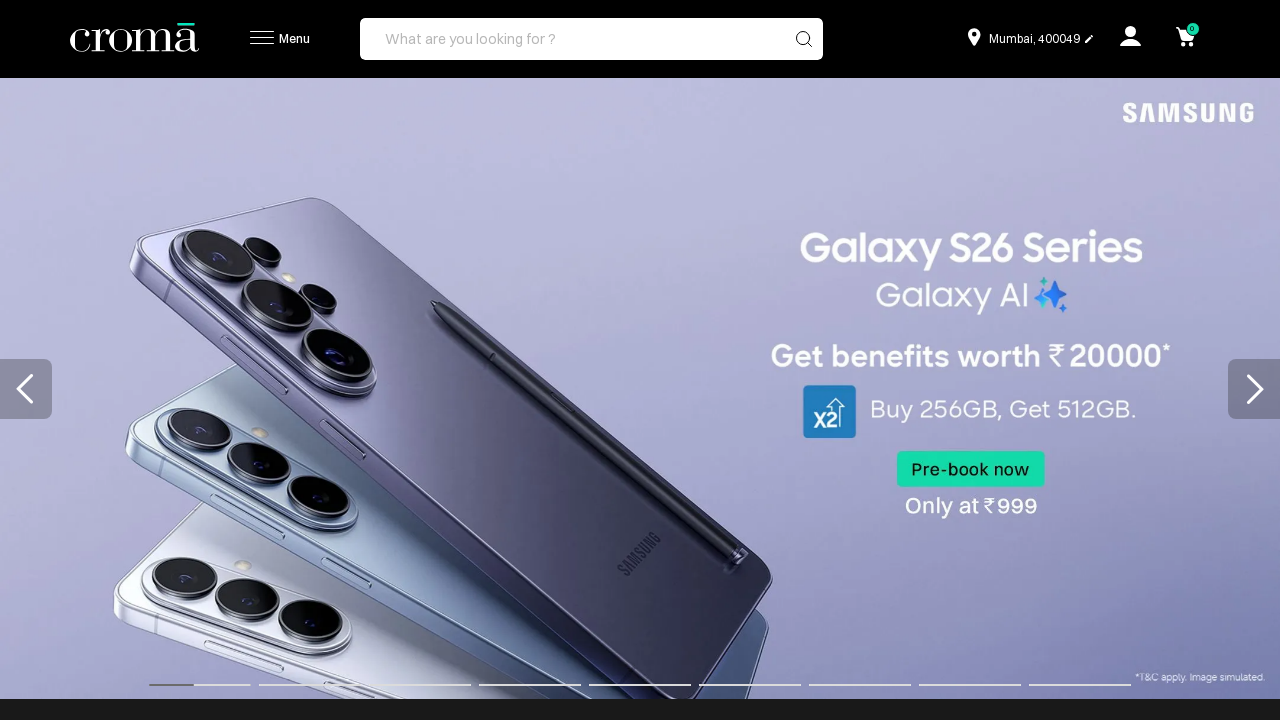

Retrieved Croma page title
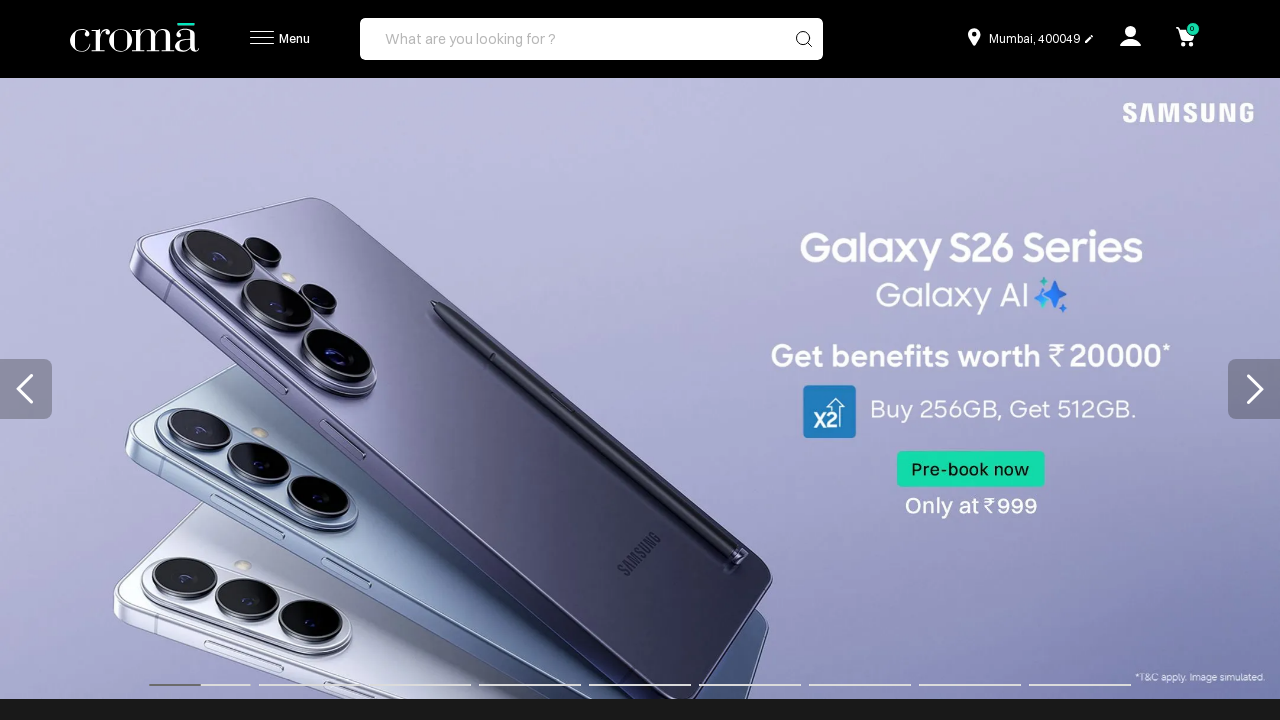

Retrieved Croma page URL
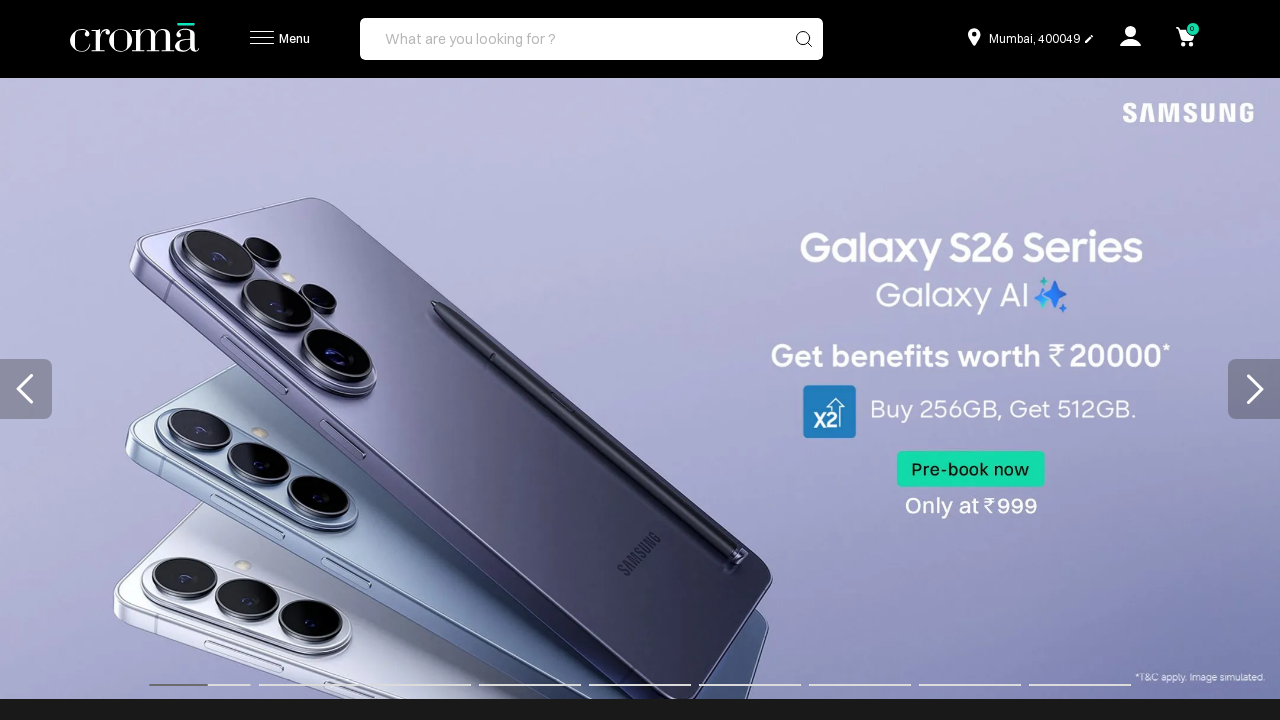

Navigated back to Apple website
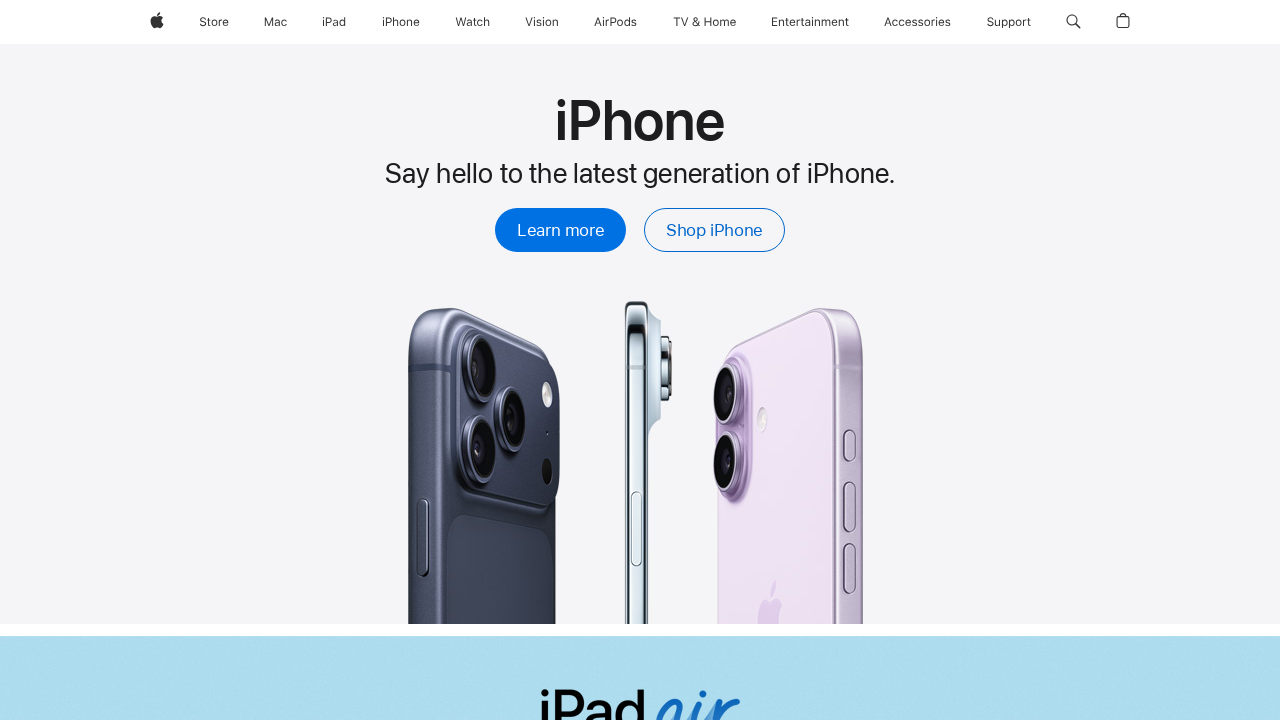

Navigated back to OnePlus website
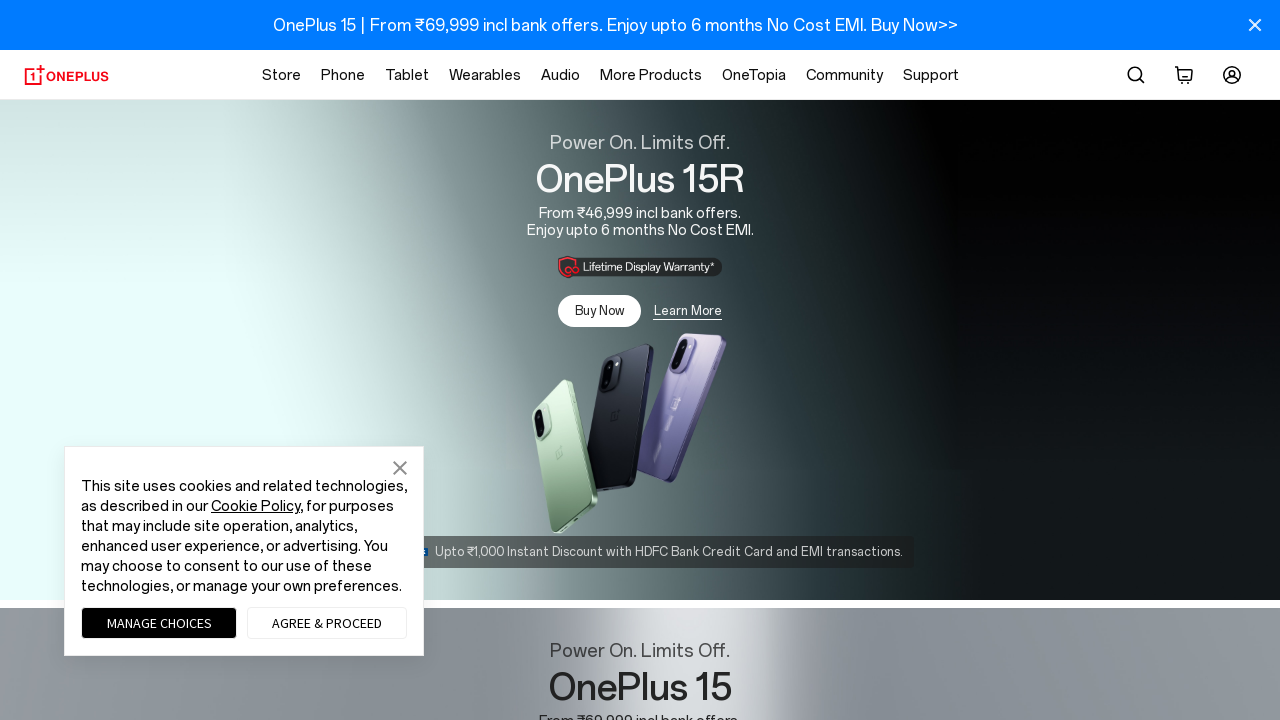

Refreshed the OnePlus page
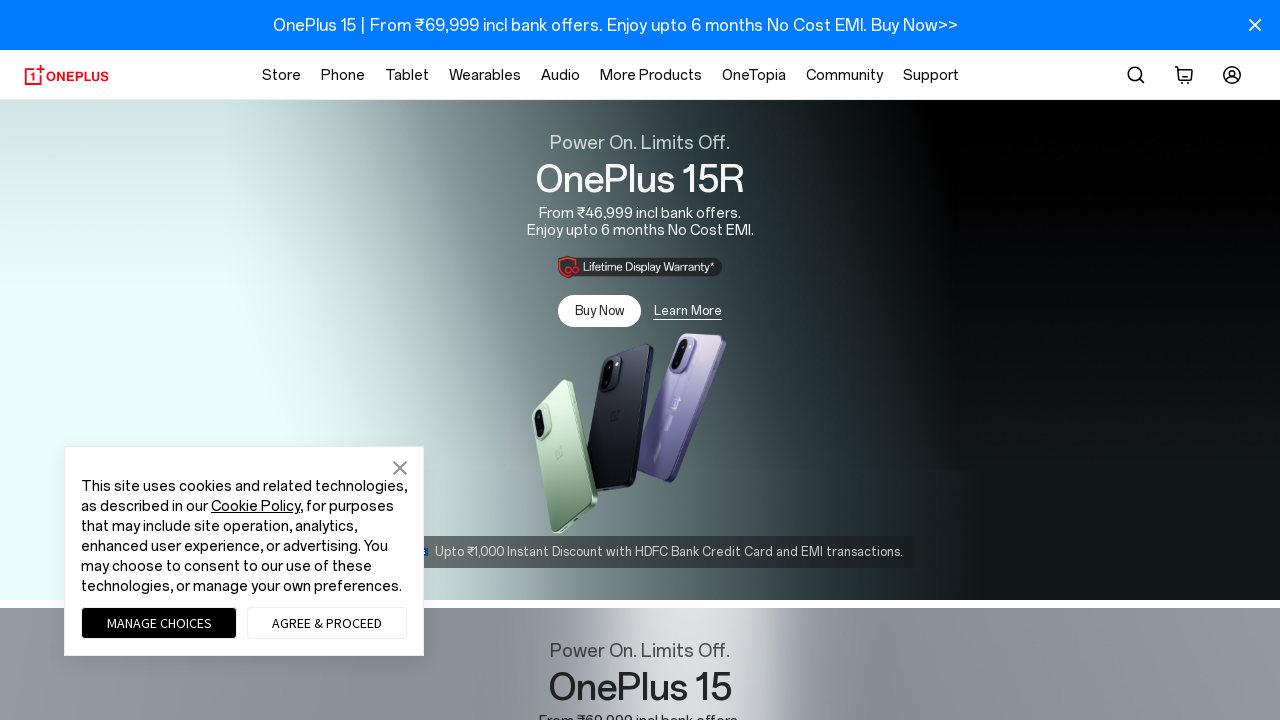

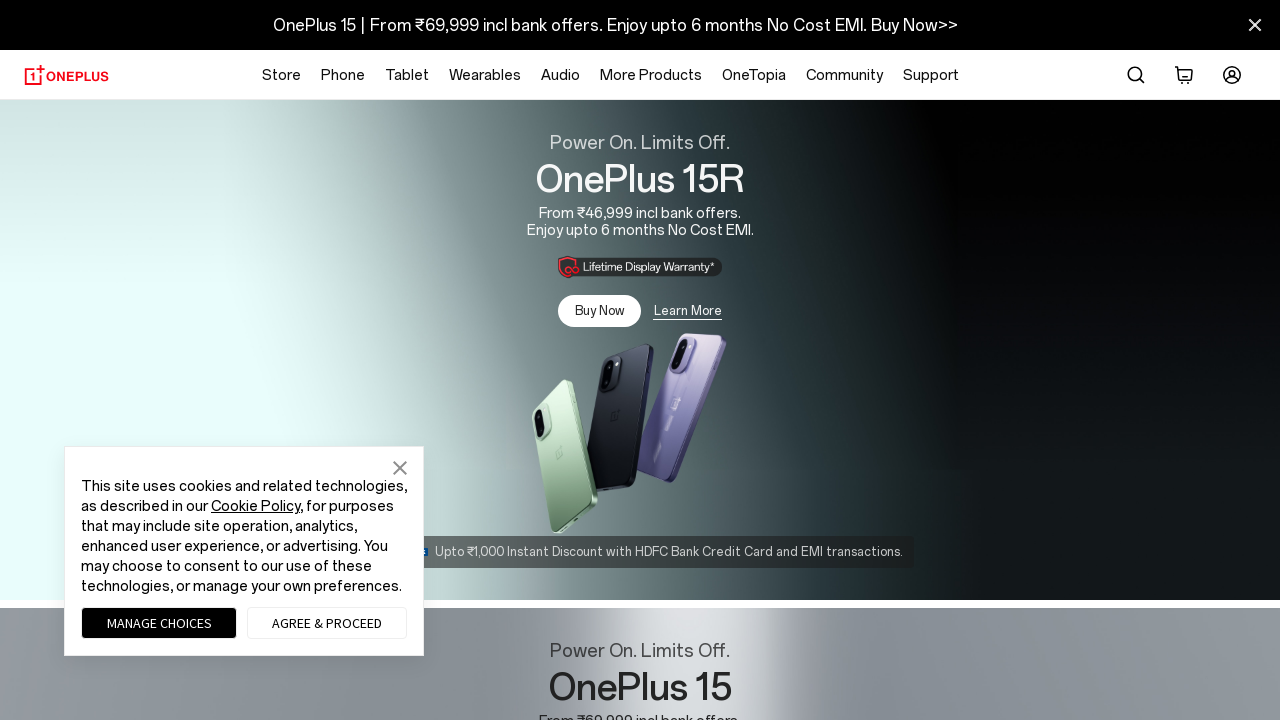